Tests search functionality and filters products by text containing "processor", then performs context click on matching products

Starting URL: http://opencart.abstracta.us/

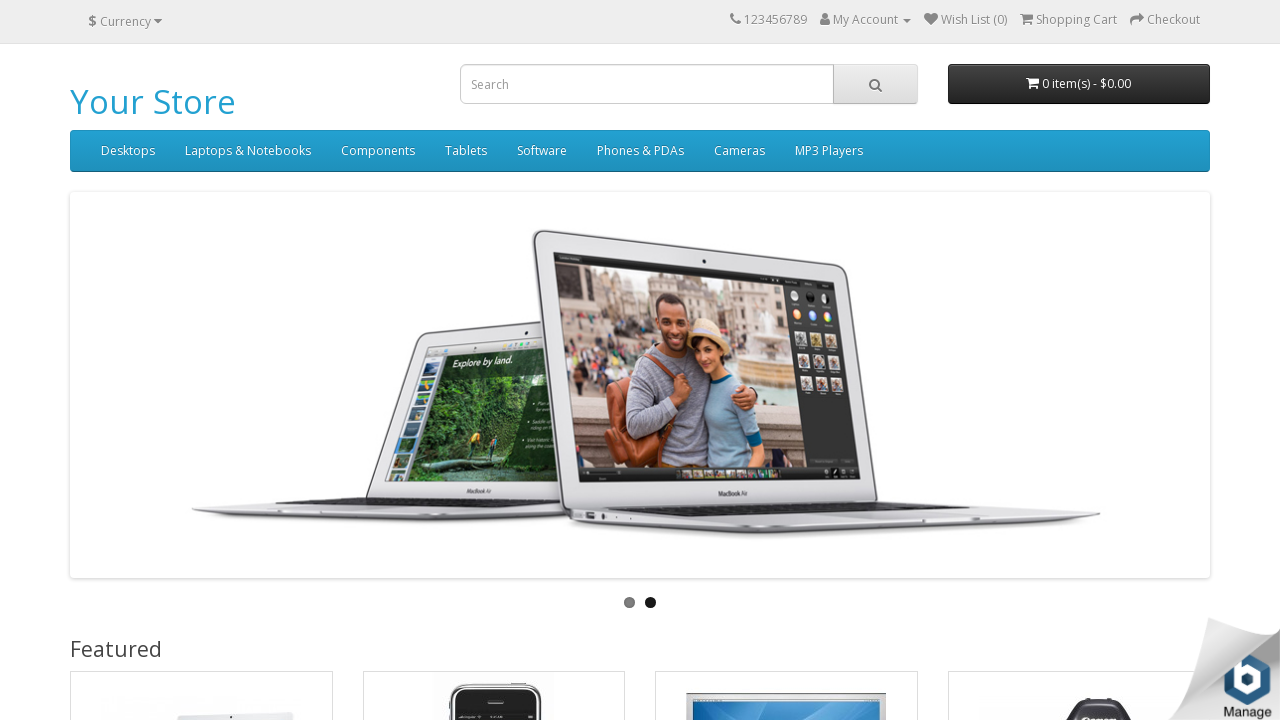

Search input field became visible
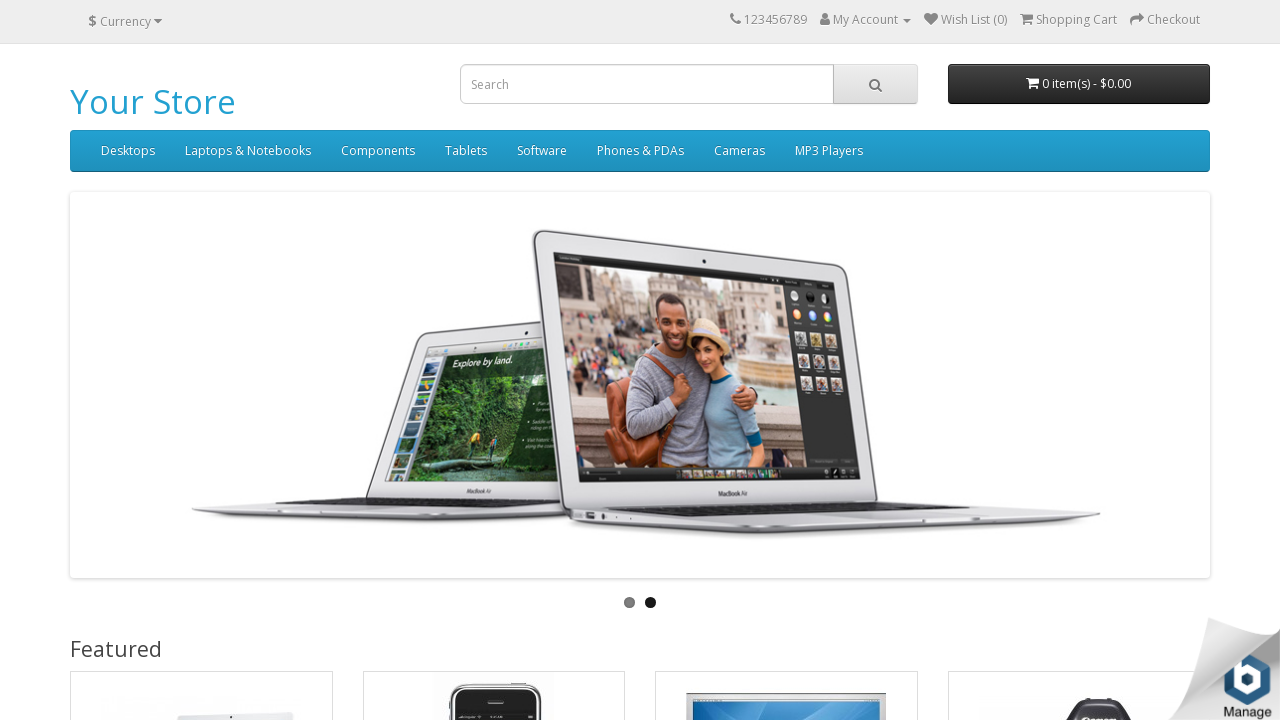

Filled search field with 'a' on input[name='search']
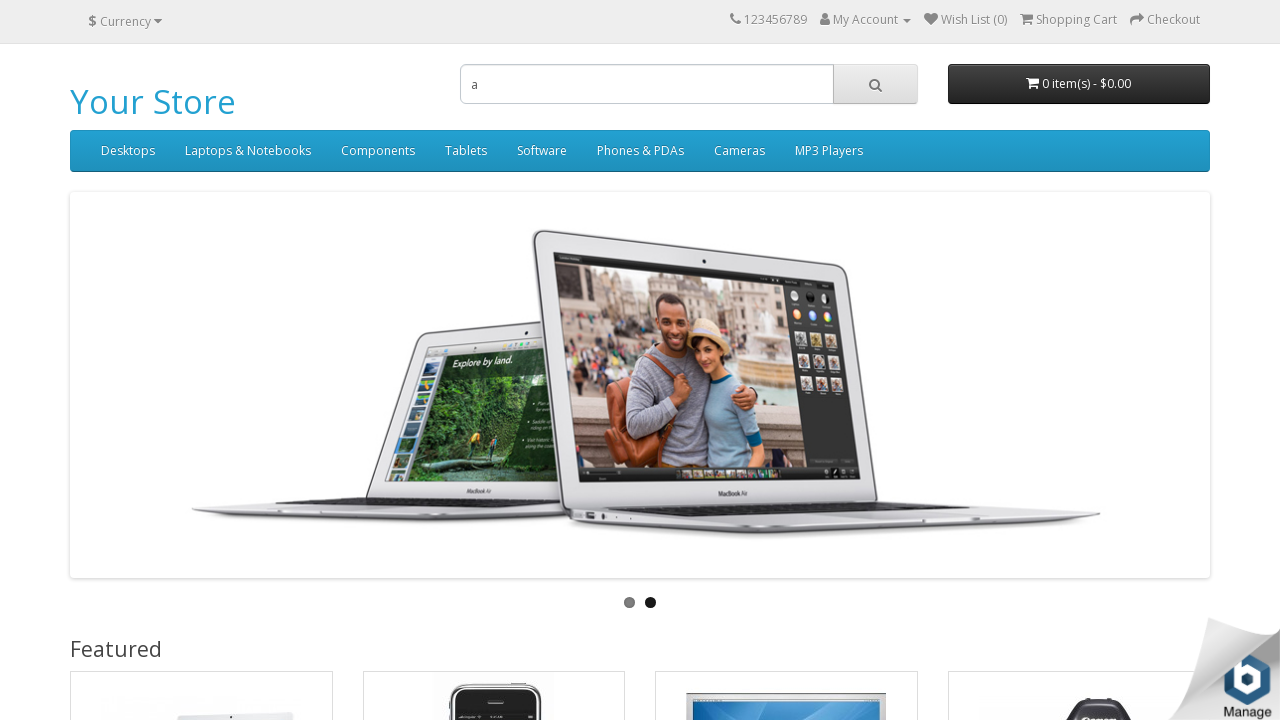

Pressed Enter to submit search on input[name='search']
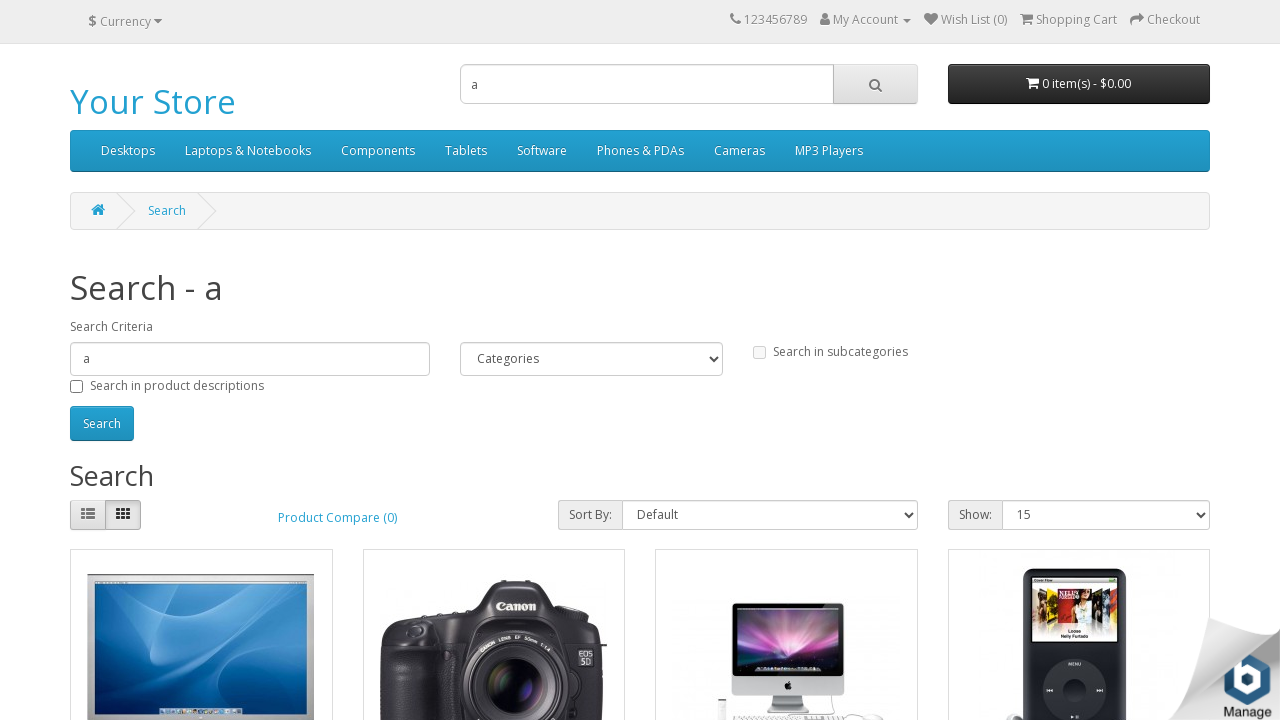

Products loaded on page
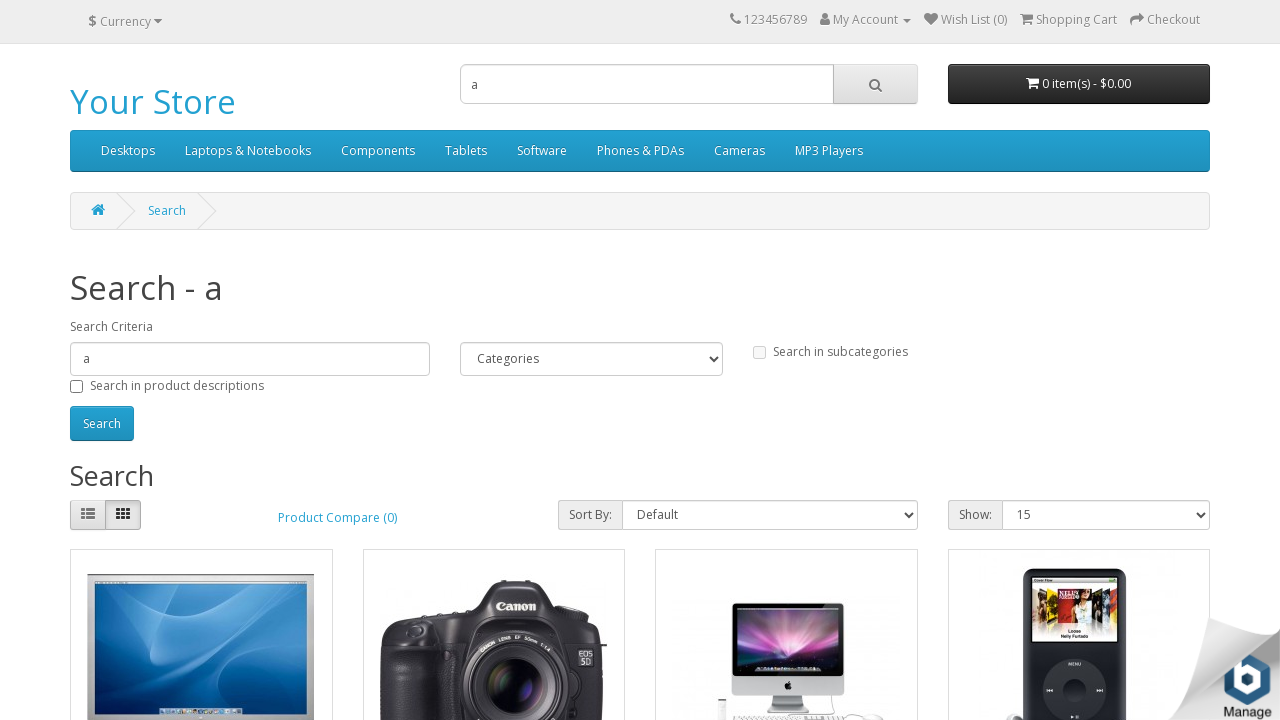

Filtered products containing 'processor', found 2 matching products
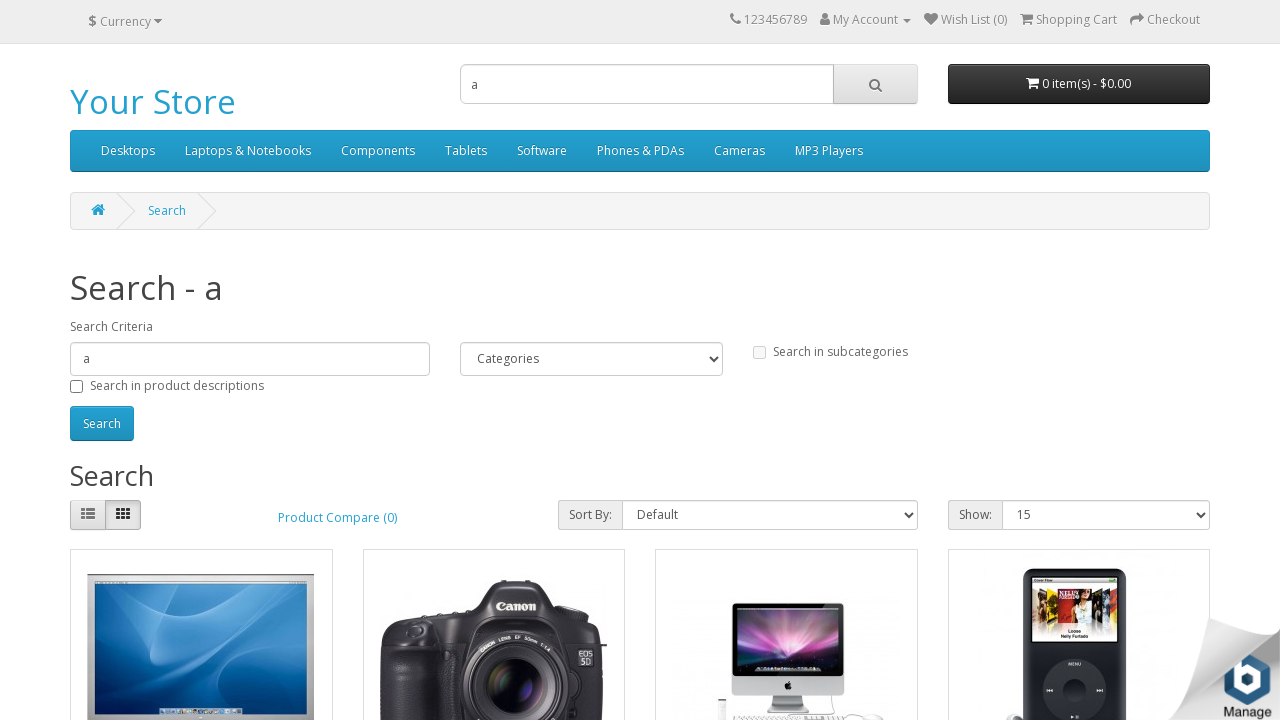

Scrolled product 1 into view
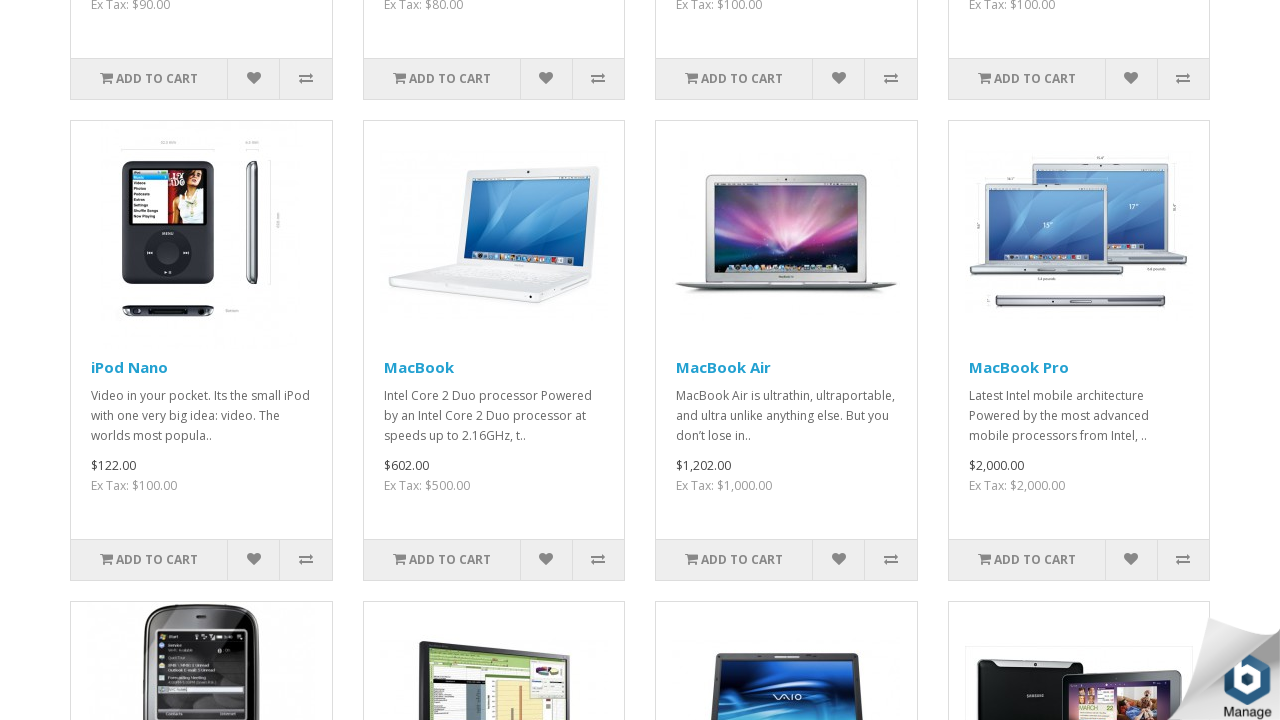

Hovered over product 1 at (494, 361) on div.product-layout >> internal:has-text="processor"i >> nth=0
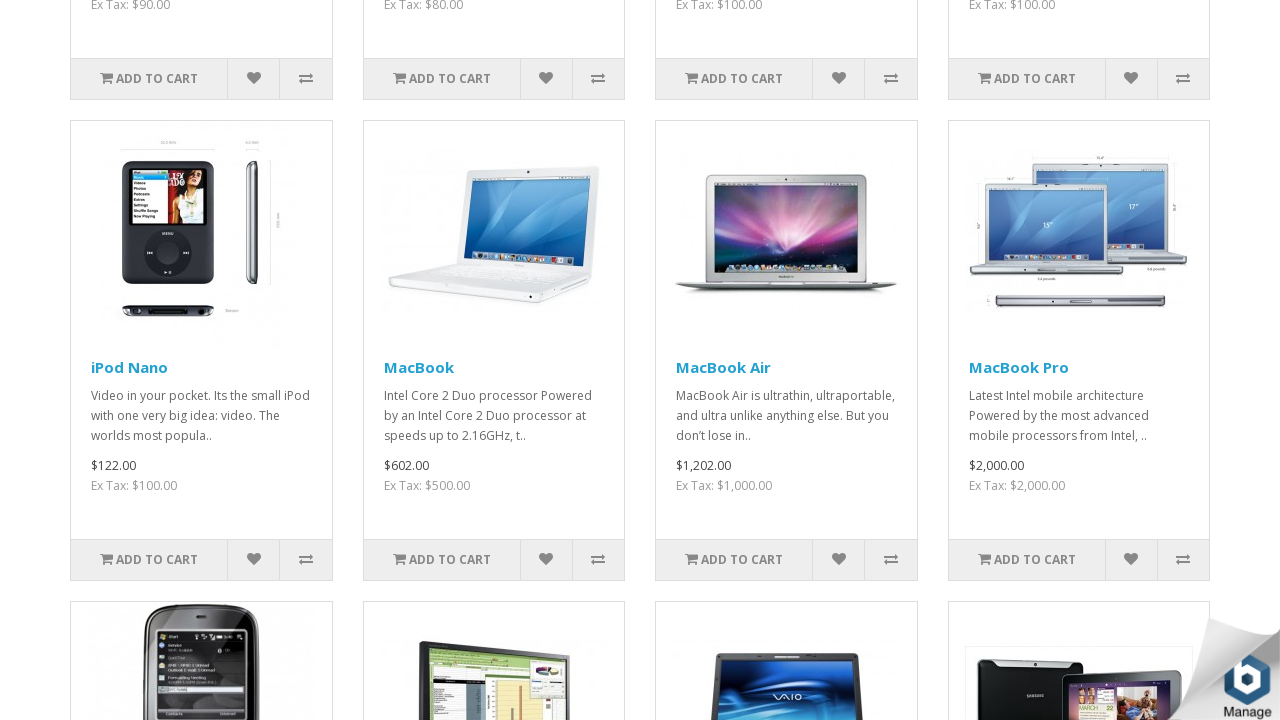

Context clicked (right-click) on product 1 at (494, 361) on div.product-layout >> internal:has-text="processor"i >> nth=0
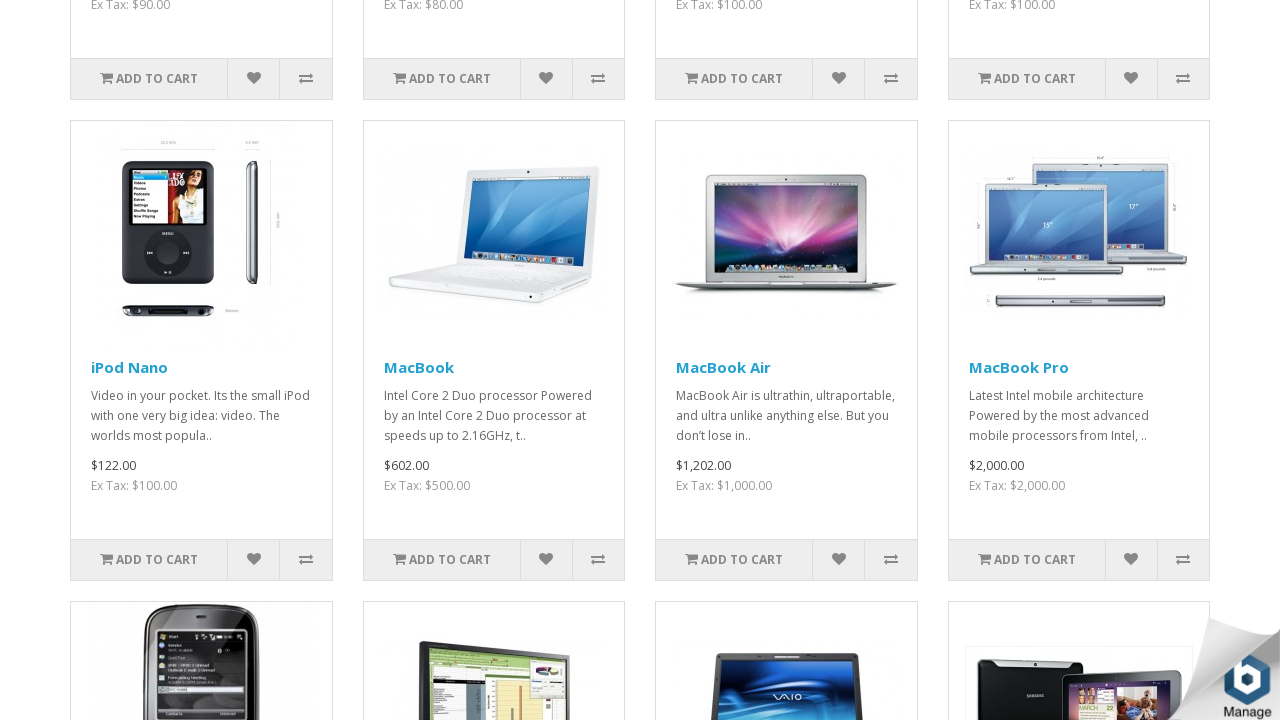

Scrolled product 2 into view
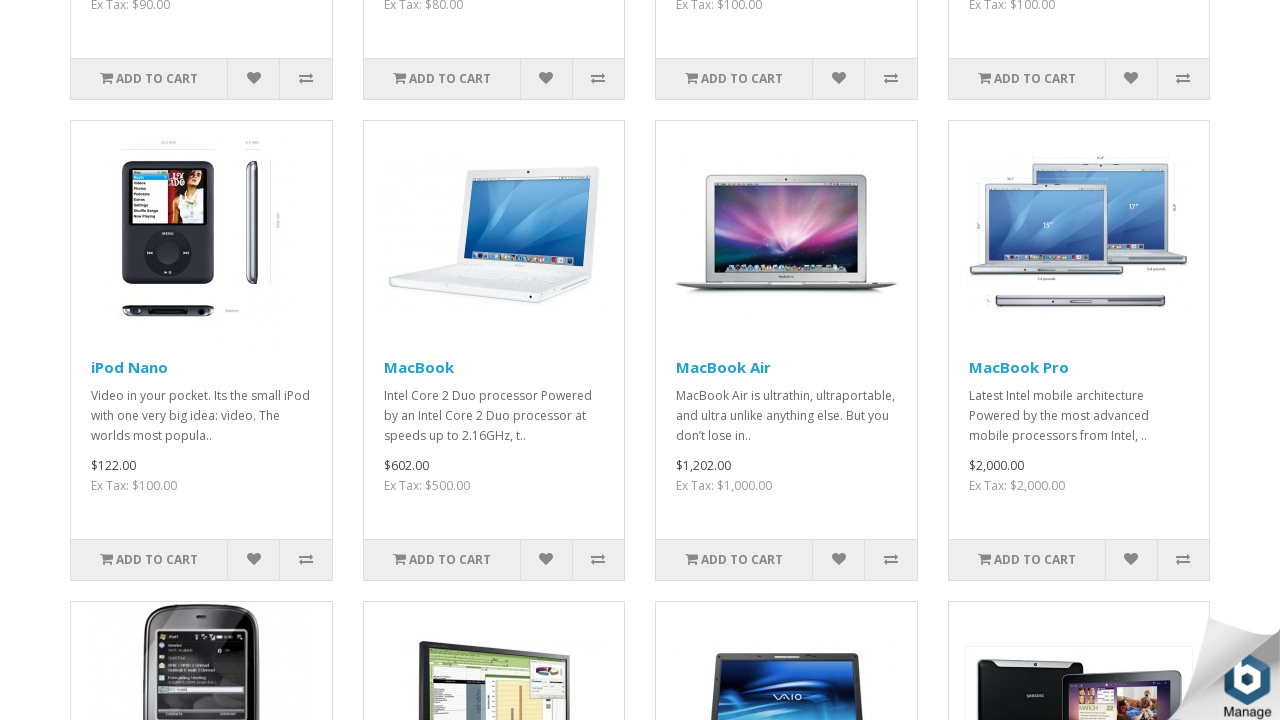

Hovered over product 2 at (1079, 361) on div.product-layout >> internal:has-text="processor"i >> nth=1
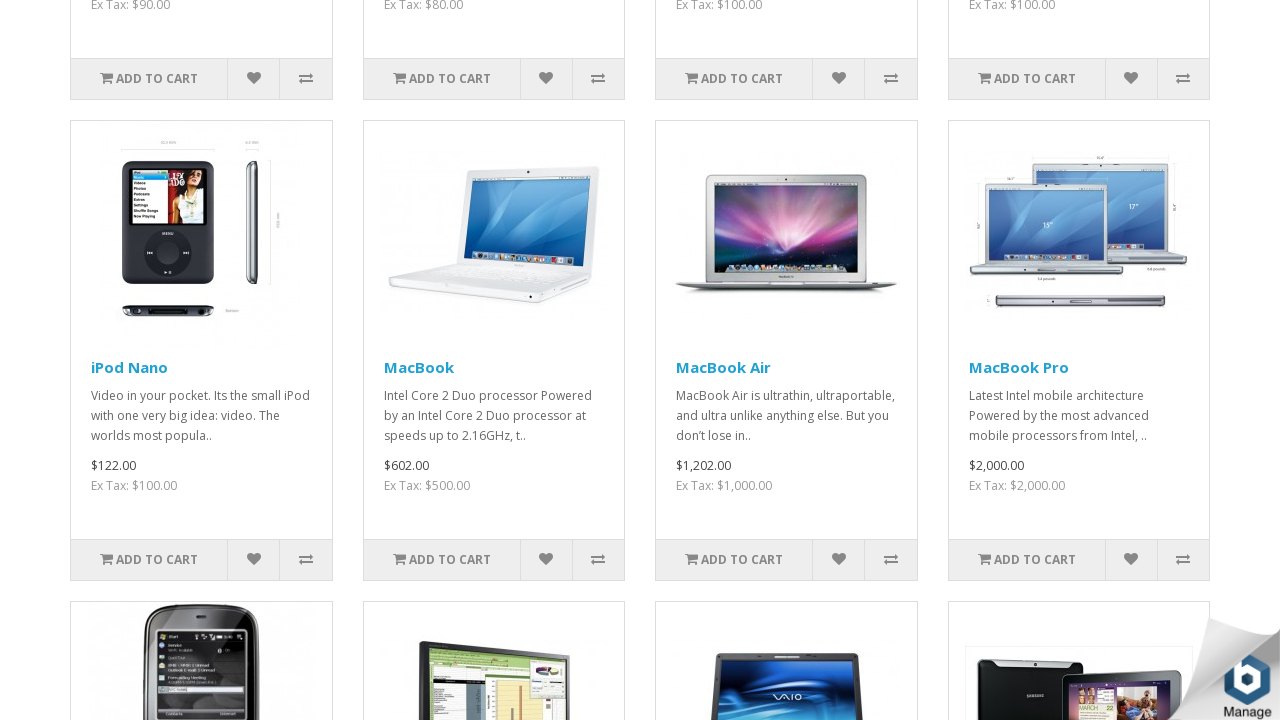

Context clicked (right-click) on product 2 at (1079, 361) on div.product-layout >> internal:has-text="processor"i >> nth=1
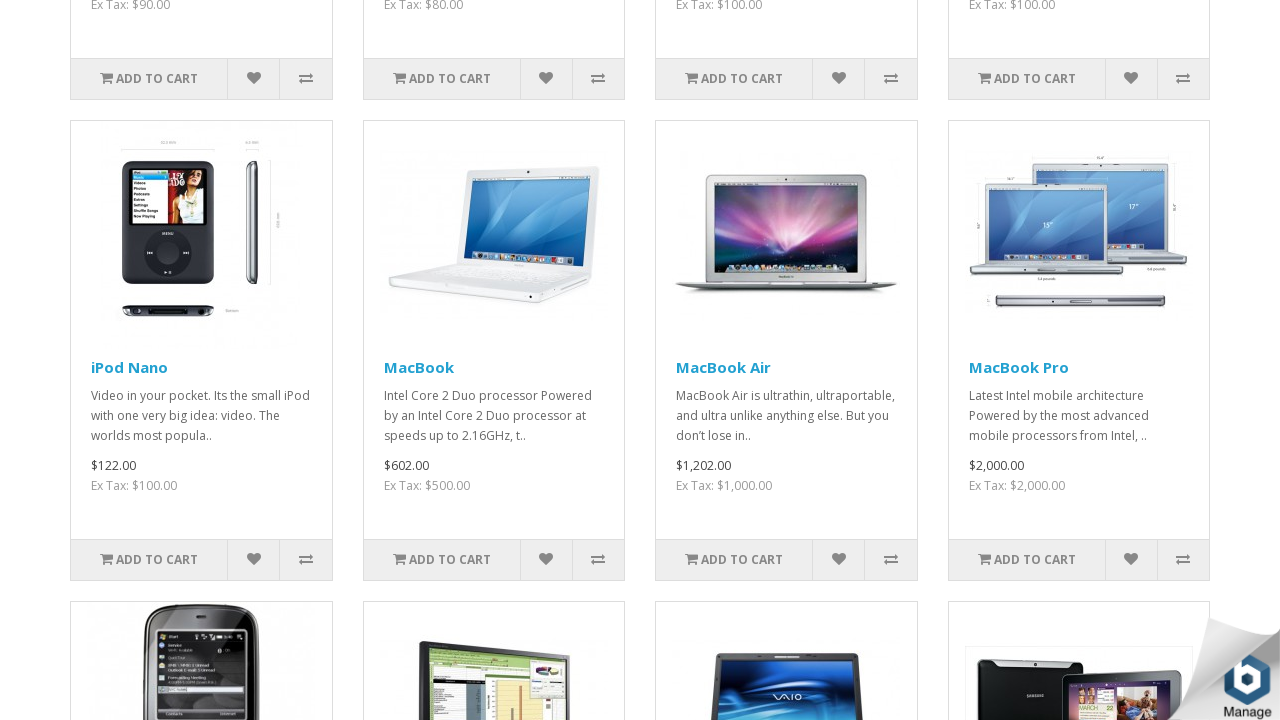

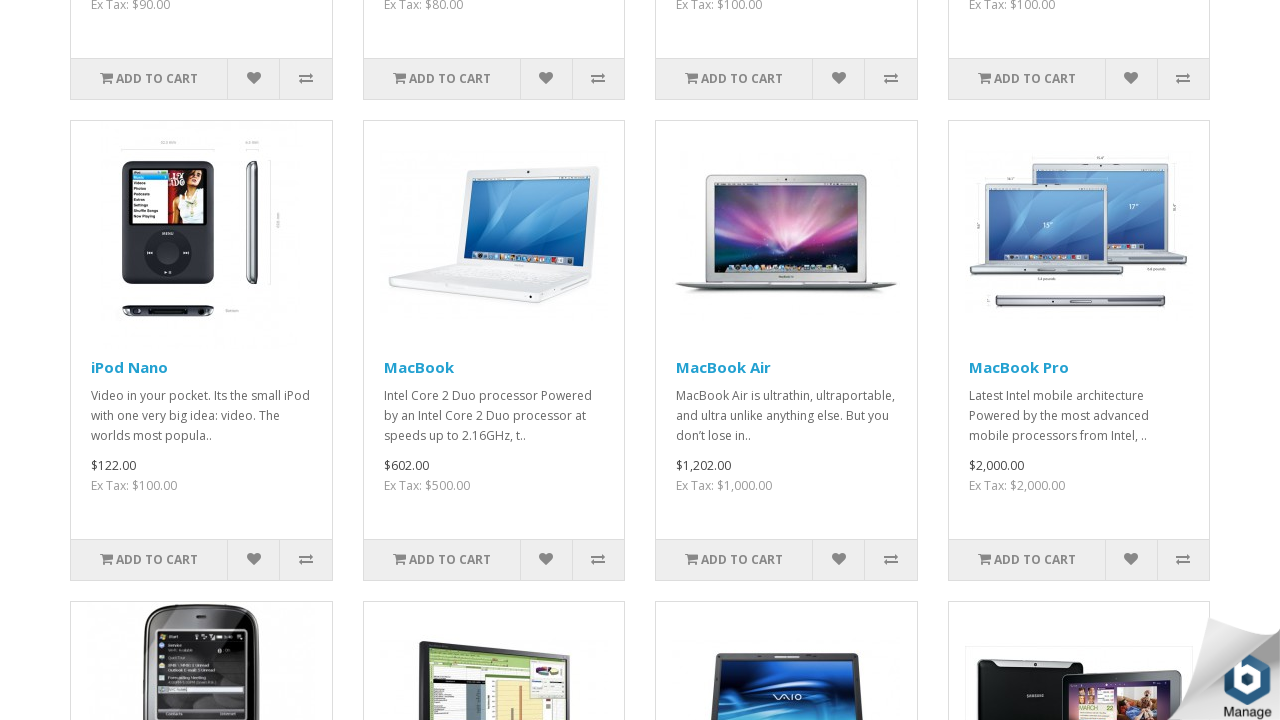